Tests the auto-complete functionality on DemoQA by clicking on the color input field multiple times to interact with the auto-complete feature

Starting URL: https://demoqa.com/auto-complete

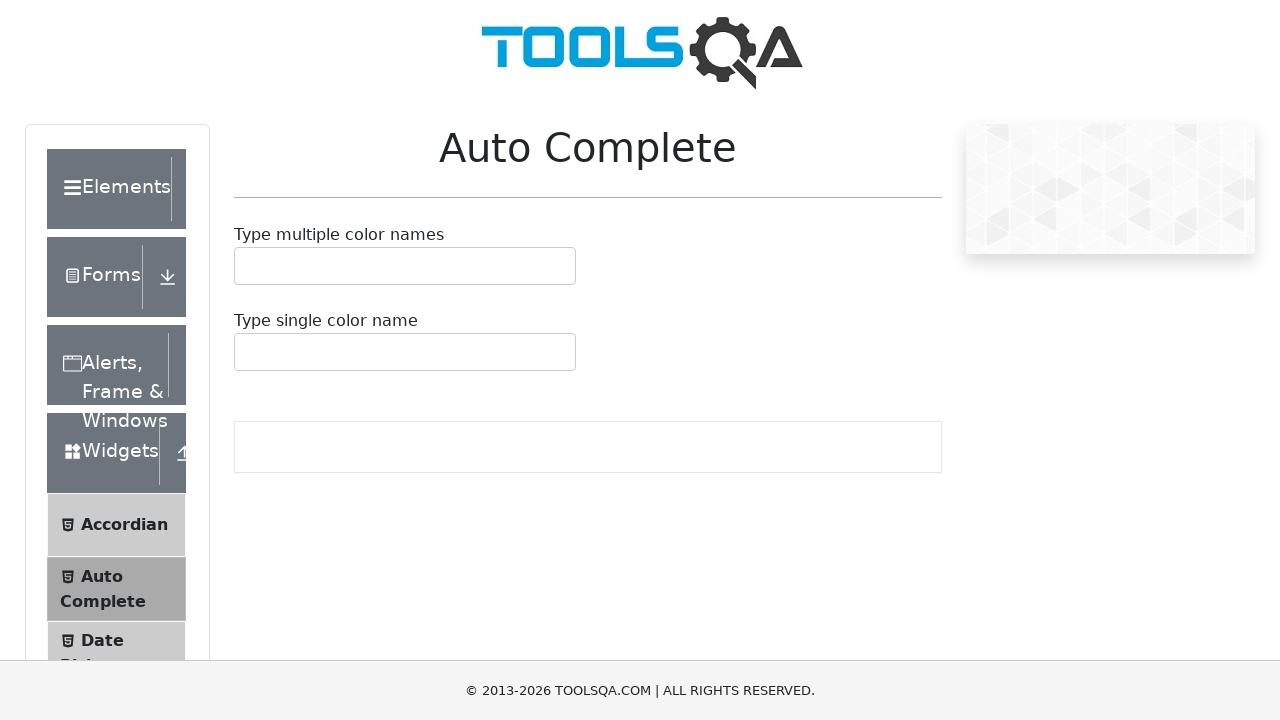

Clicked on the multiple colors auto-complete input field at (247, 266) on #autoCompleteMultipleContainer input
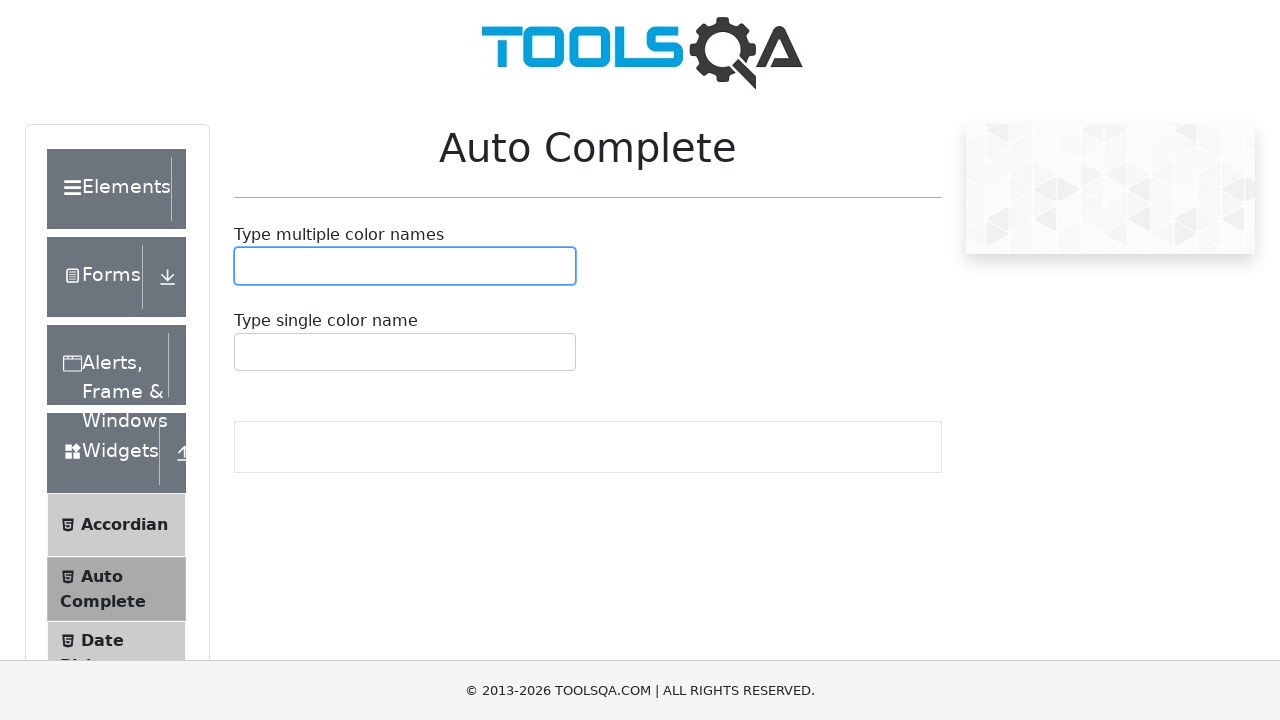

Clicked again on the color input field at (247, 266) on #autoCompleteMultipleContainer input
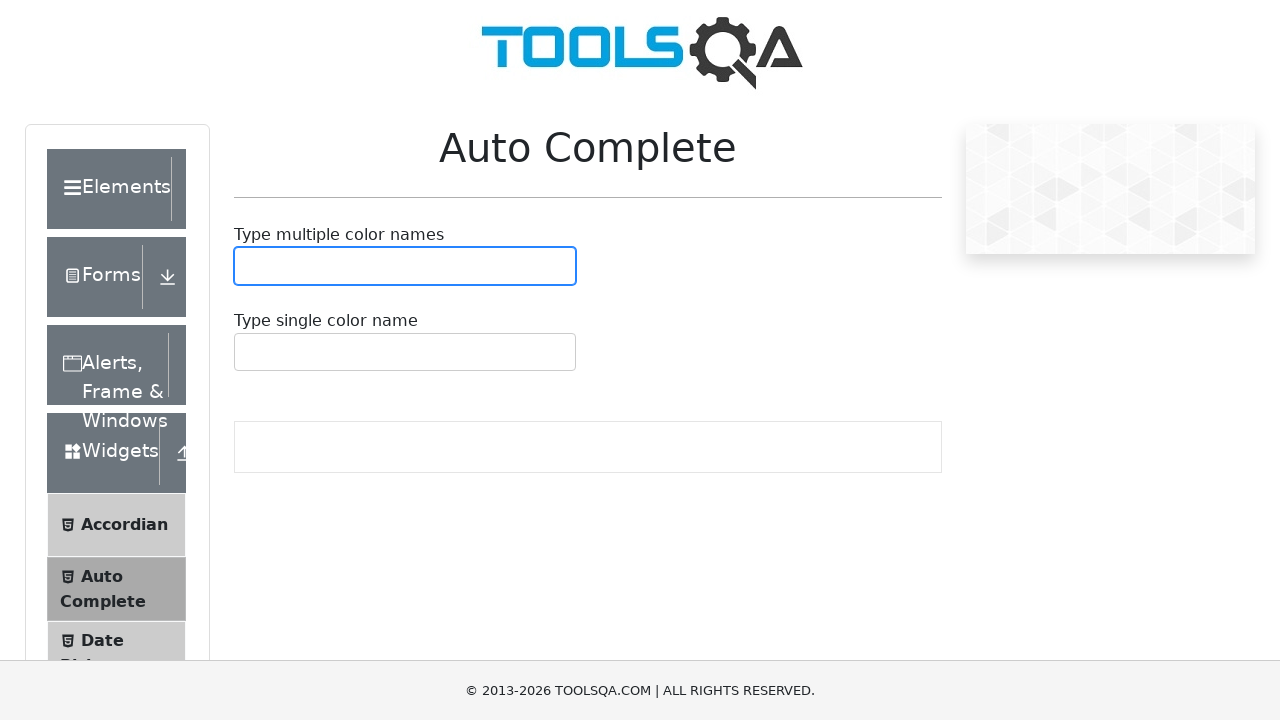

Clicked a third time on the color input field at (247, 266) on #autoCompleteMultipleContainer input
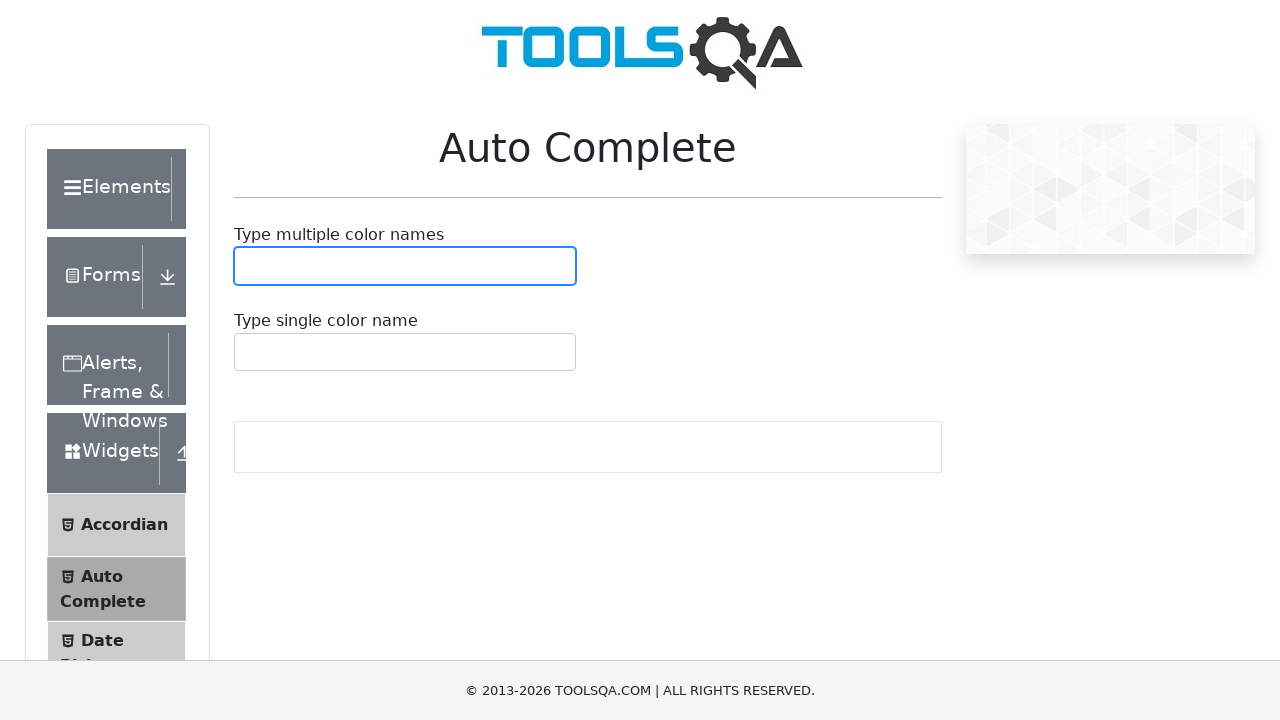

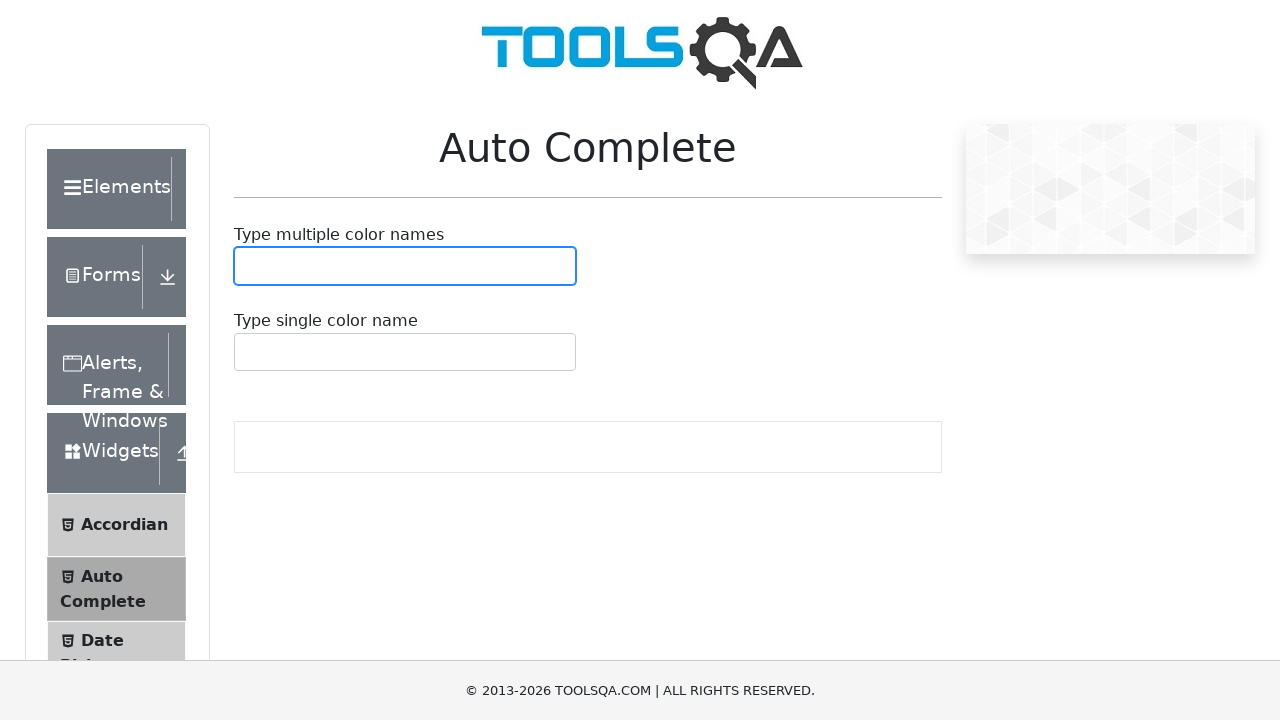